Tests currency switching functionality by first selecting Euro then switching to Dollar and verifying the Dollar symbol is displayed

Starting URL: https://awesomeqa.com/ui/index.php?route=common/home

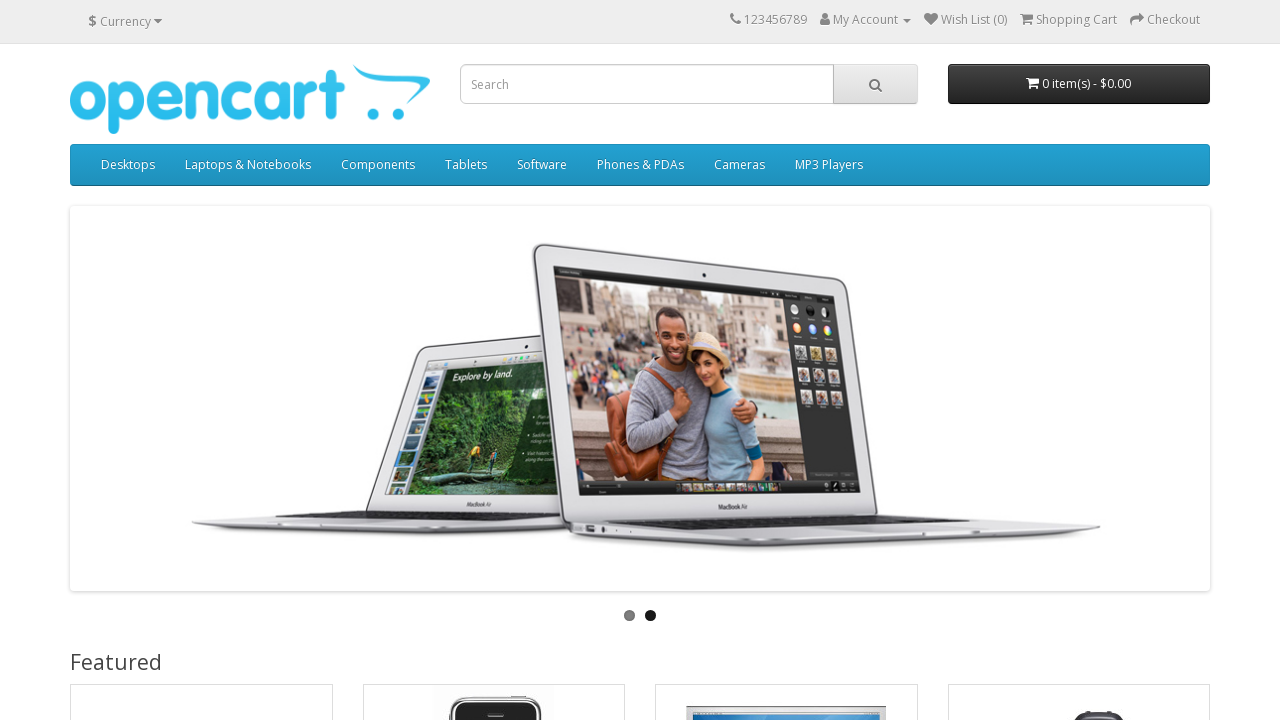

Clicked on Currency dropdown at (126, 21) on text=Currency
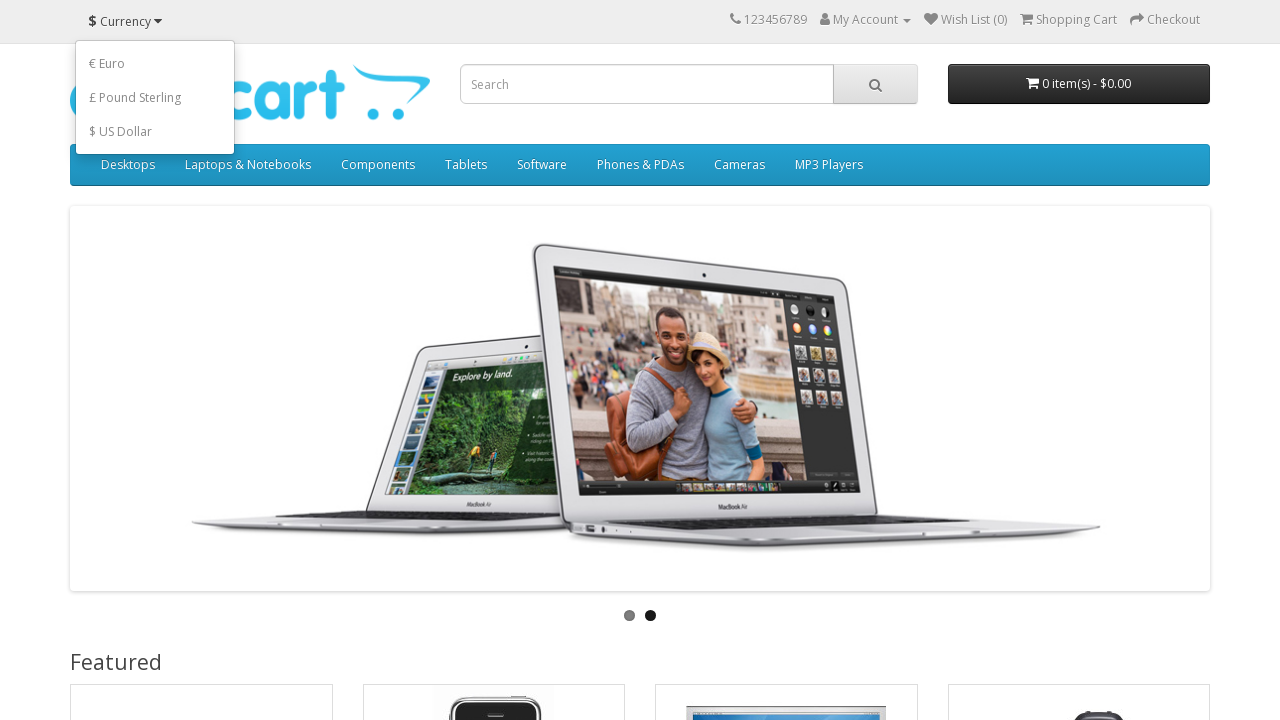

Selected Euro currency at (155, 63) on text=€ Euro
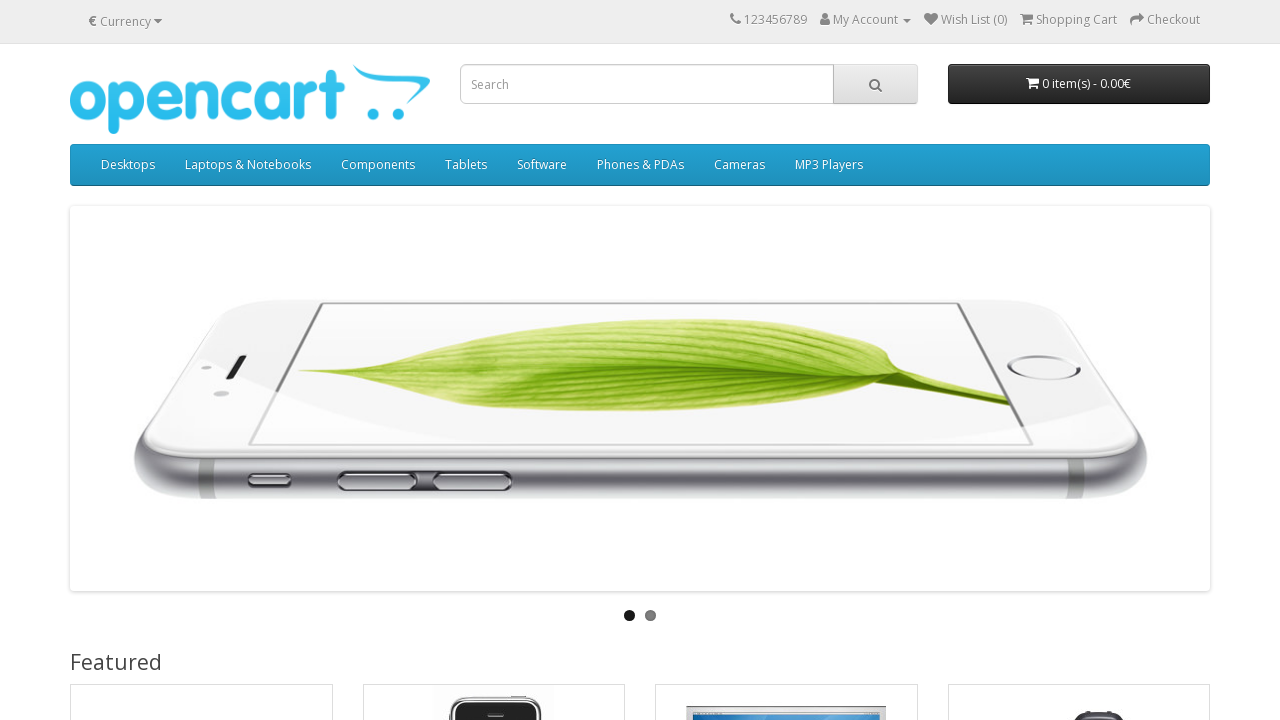

Clicked on Currency dropdown again at (126, 21) on text=Currency
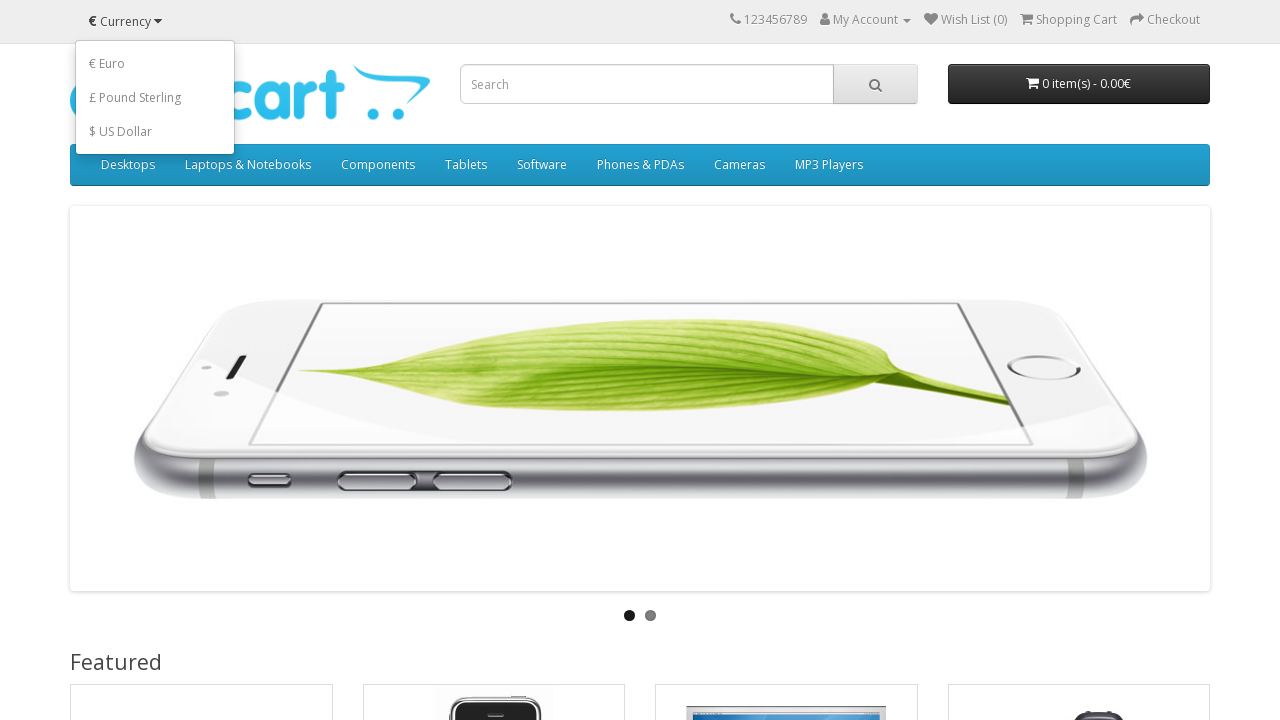

Selected US Dollar currency at (155, 131) on text=$ US Dollar
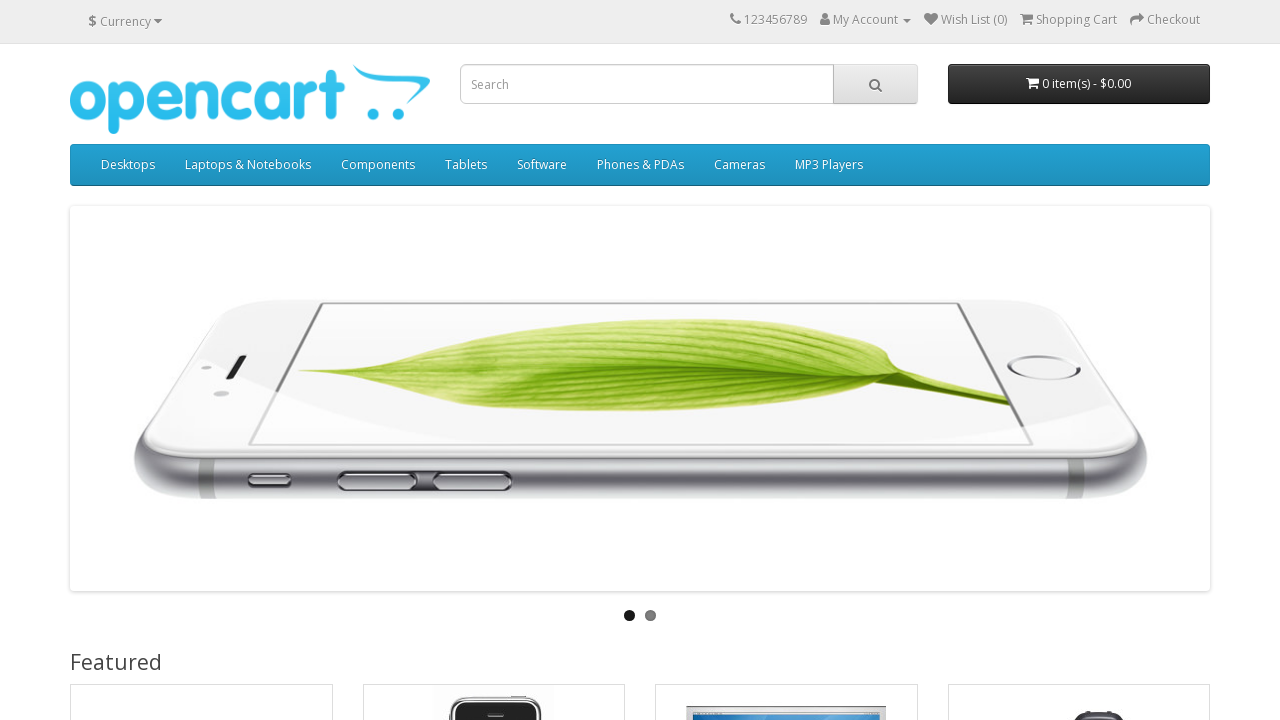

Verified Dollar symbol ($) is displayed
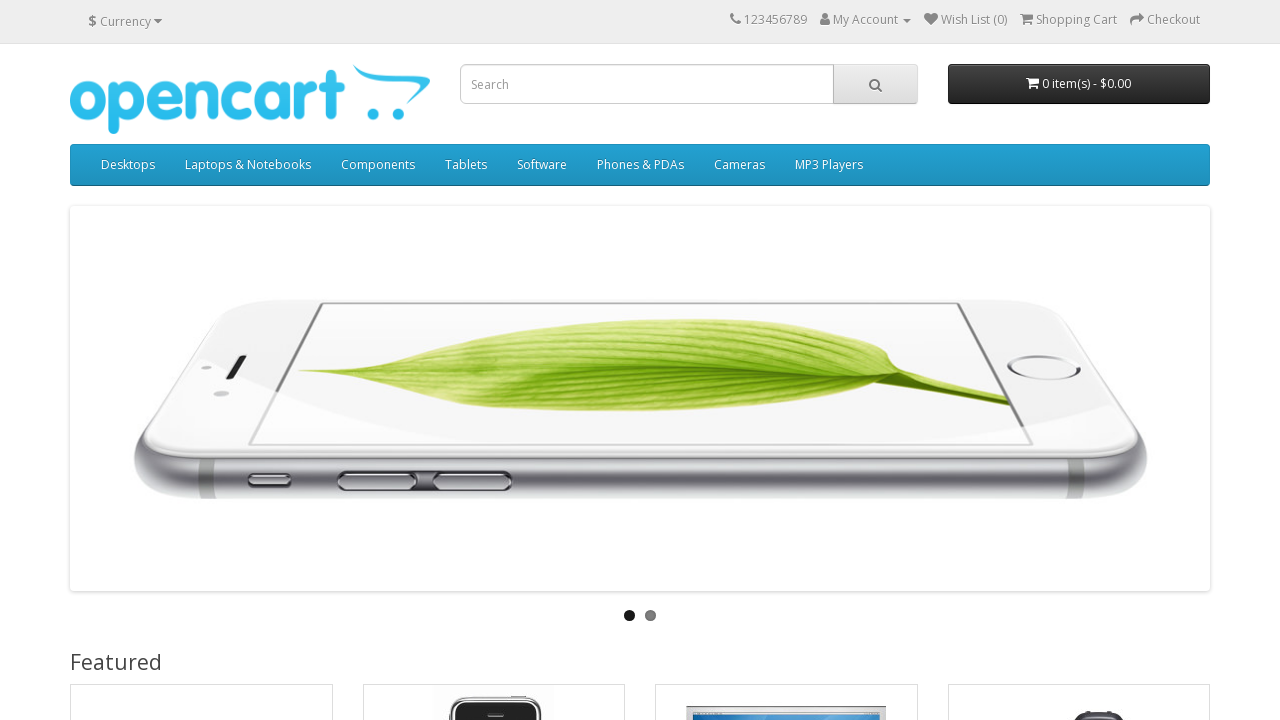

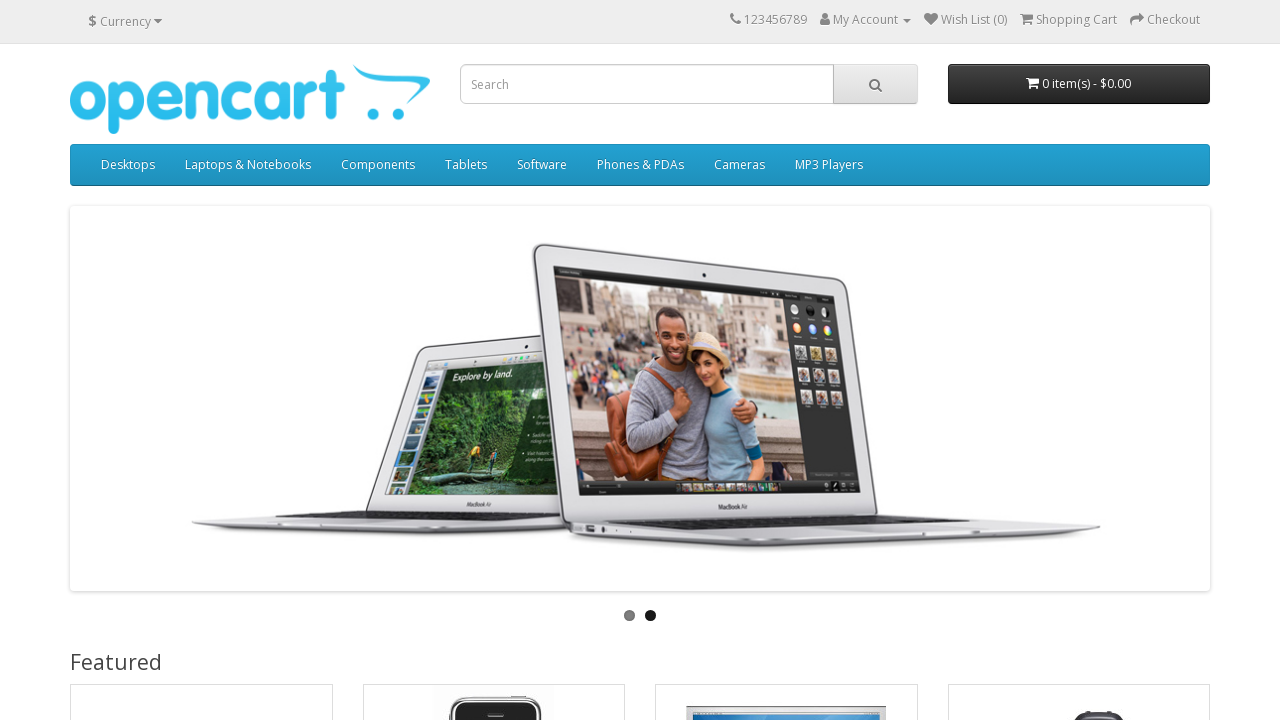